Tests navigation from the homepage to the About Us page by clicking the about link and verifying page loads

Starting URL: https://v1.training-support.net/

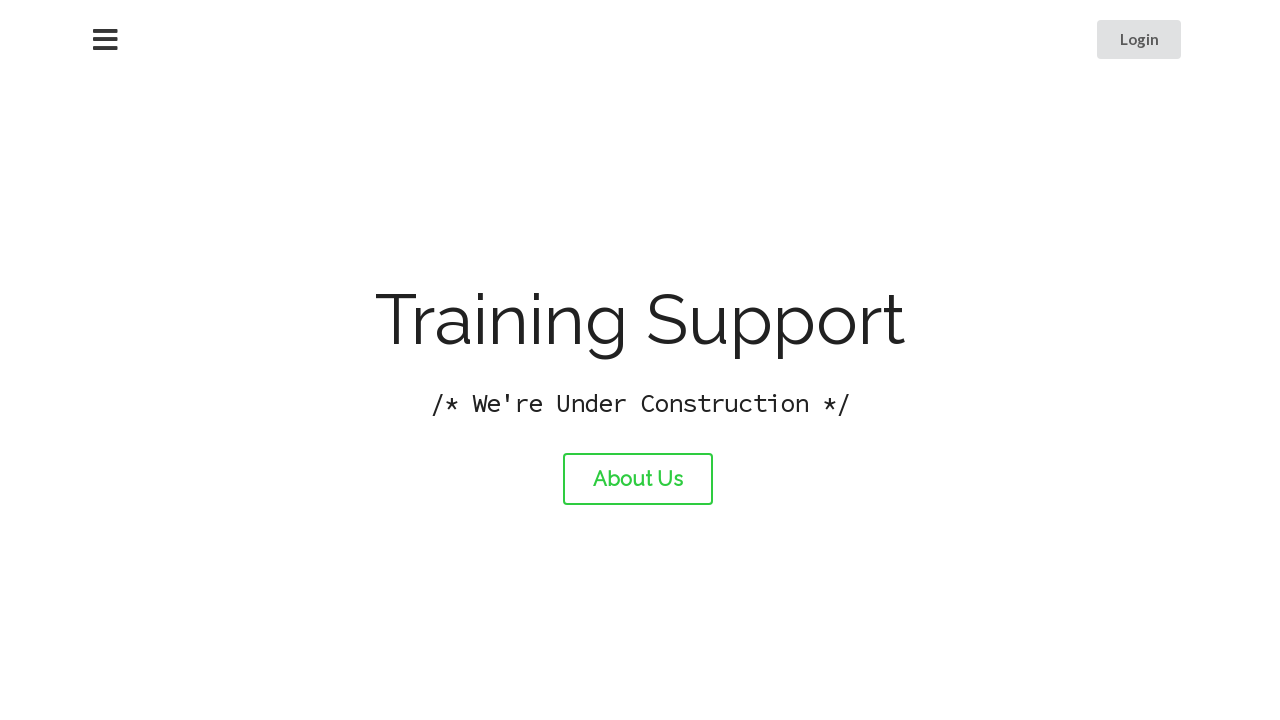

Clicked the About Us link at (638, 479) on #about-link
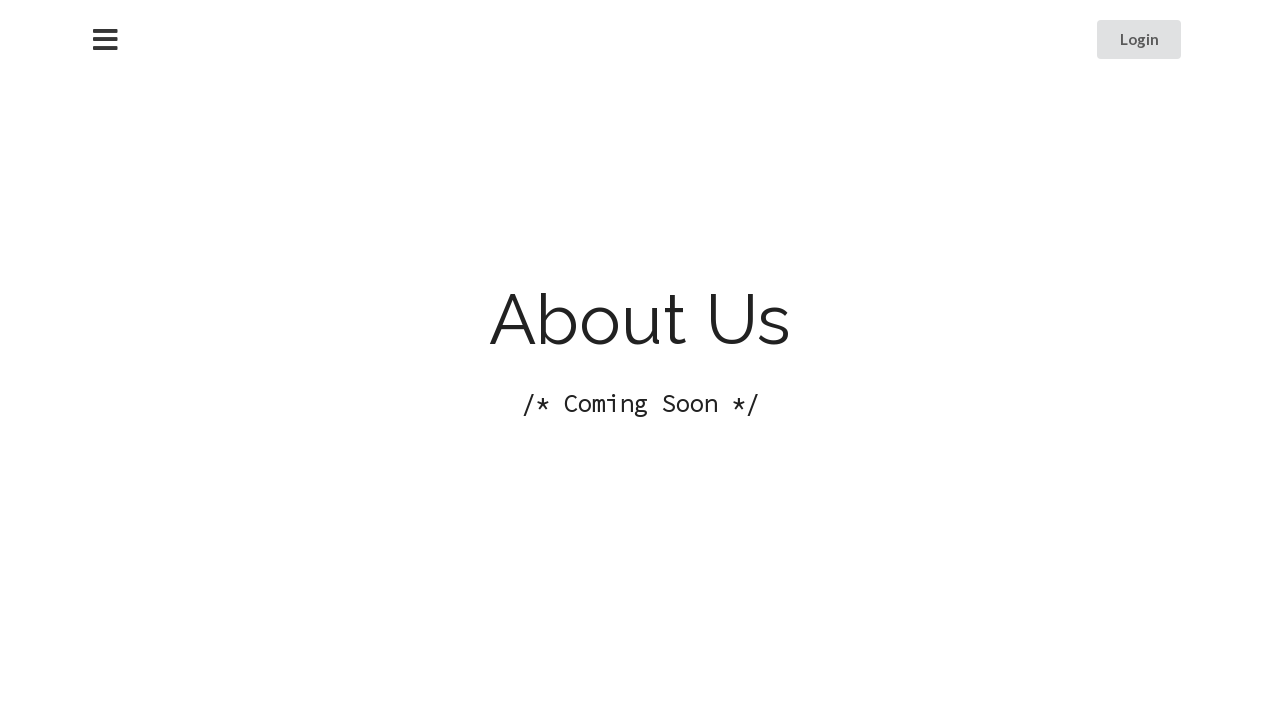

Waited for About Us page to fully load
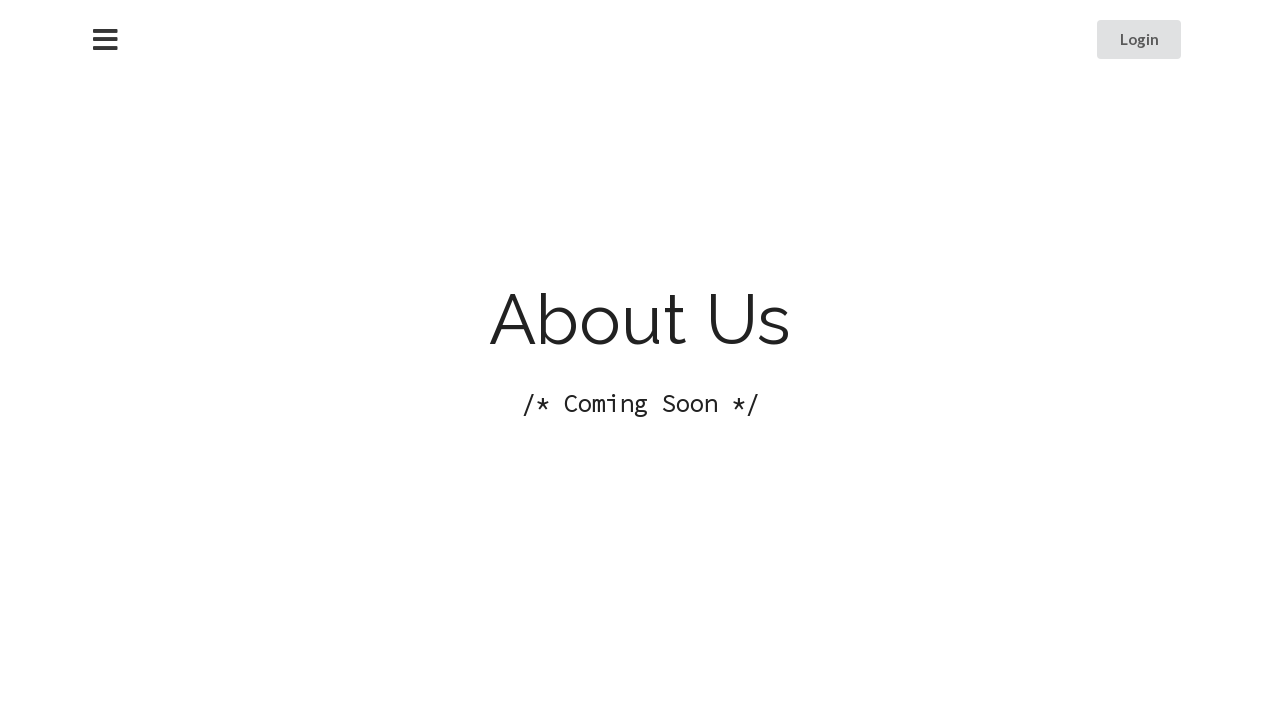

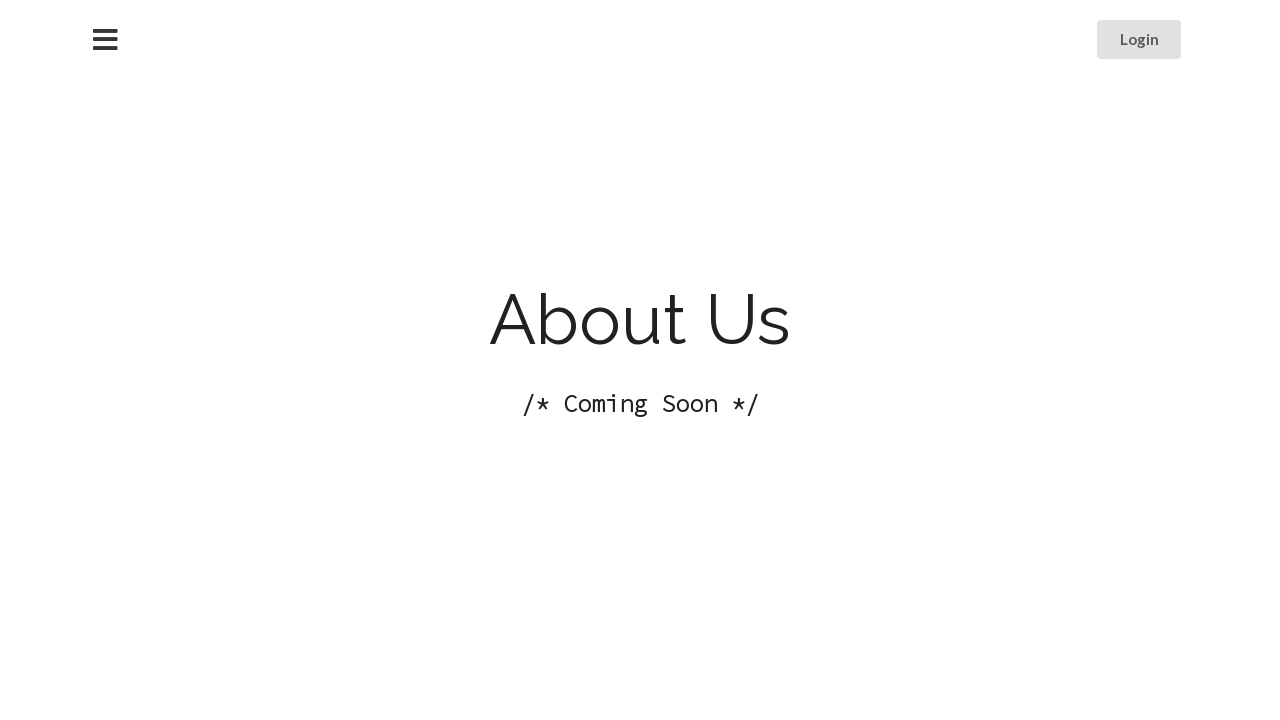